Tests window handling by clicking Multiple Windows link, then Click Here link to open a new window, validating the heading in the new window, switching back and validating the heading in the original window.

Starting URL: http://the-internet.herokuapp.com/

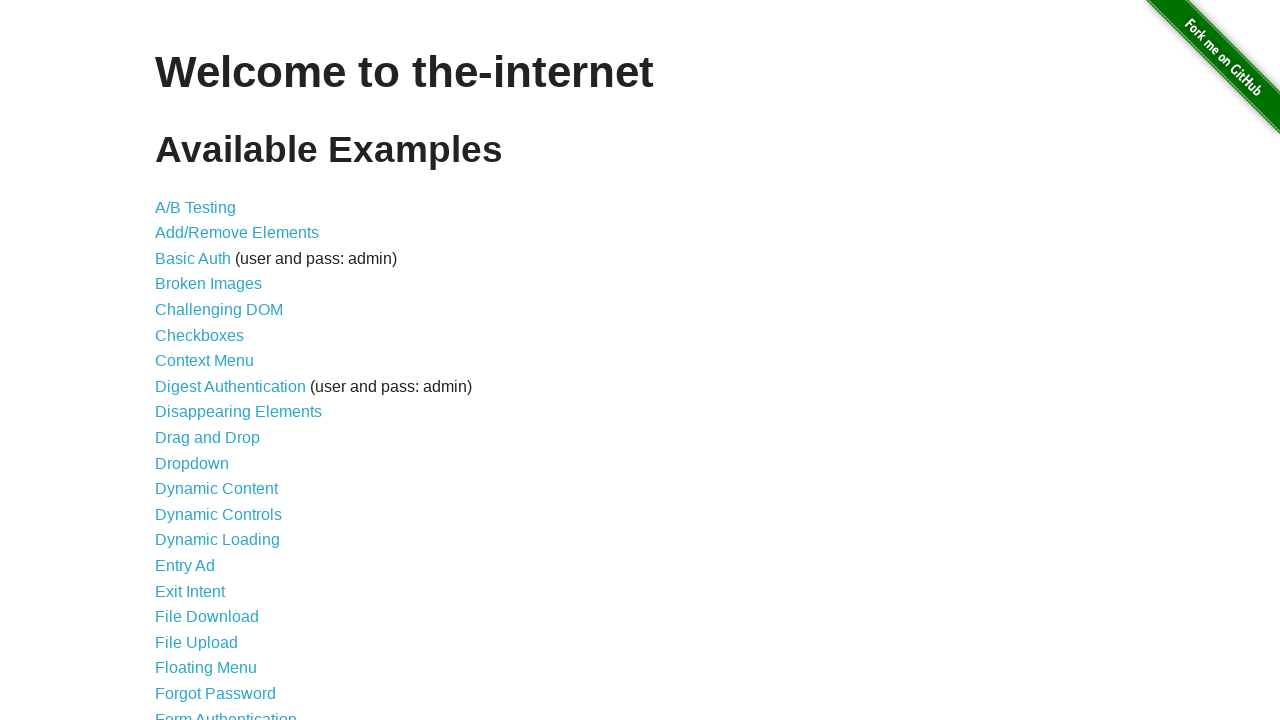

Clicked 'Multiple Windows' link at (218, 369) on a:has-text('Multiple Windows')
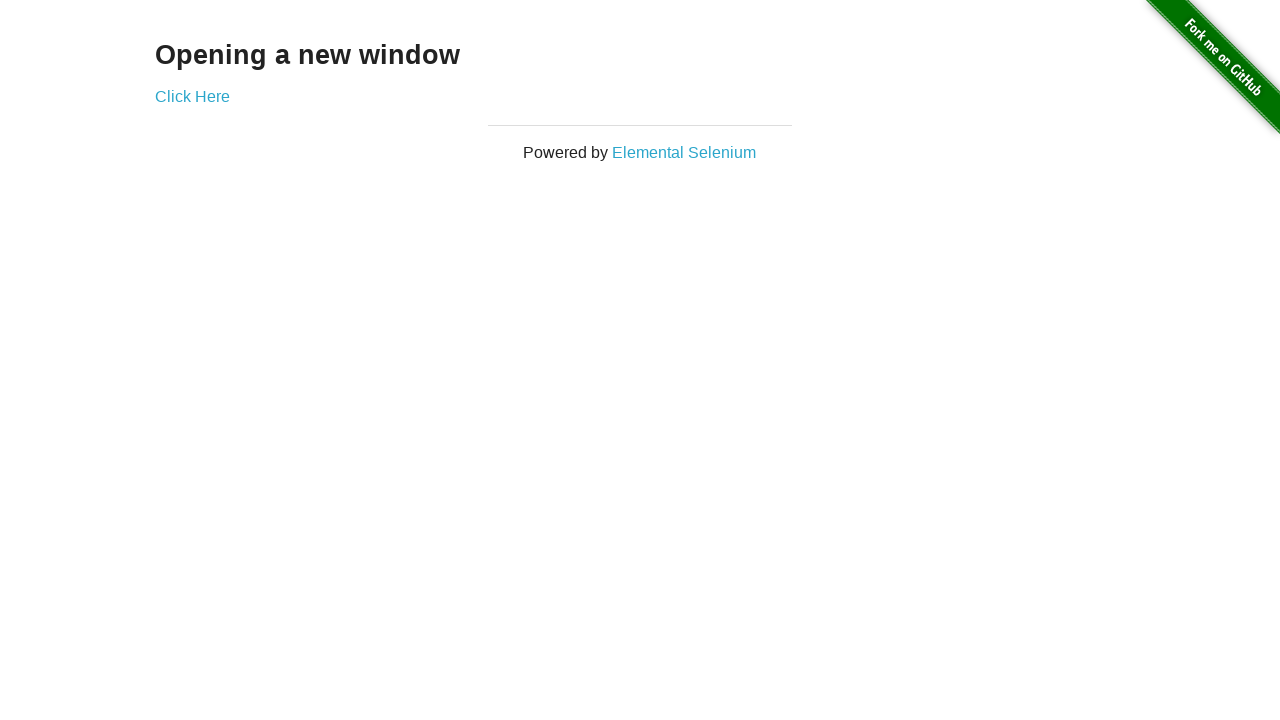

Waited for page to load
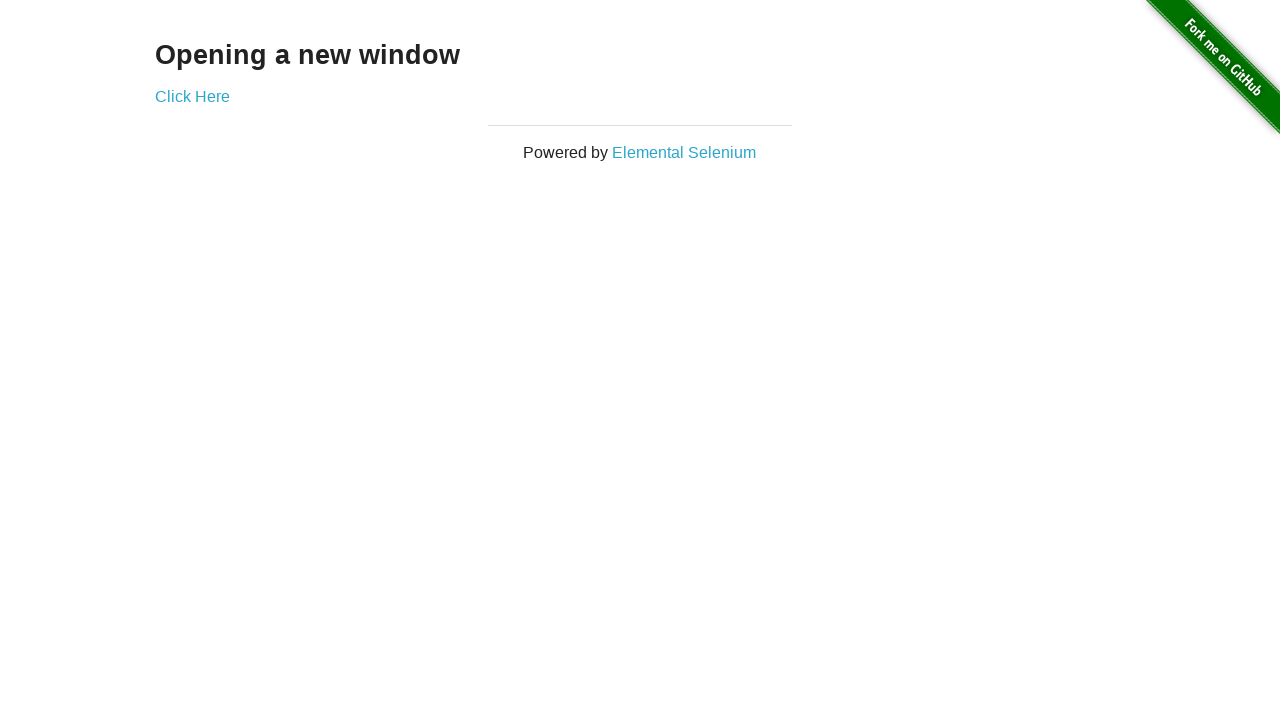

Clicked 'Click Here' link to open new window at (192, 96) on a:has-text('Click Here')
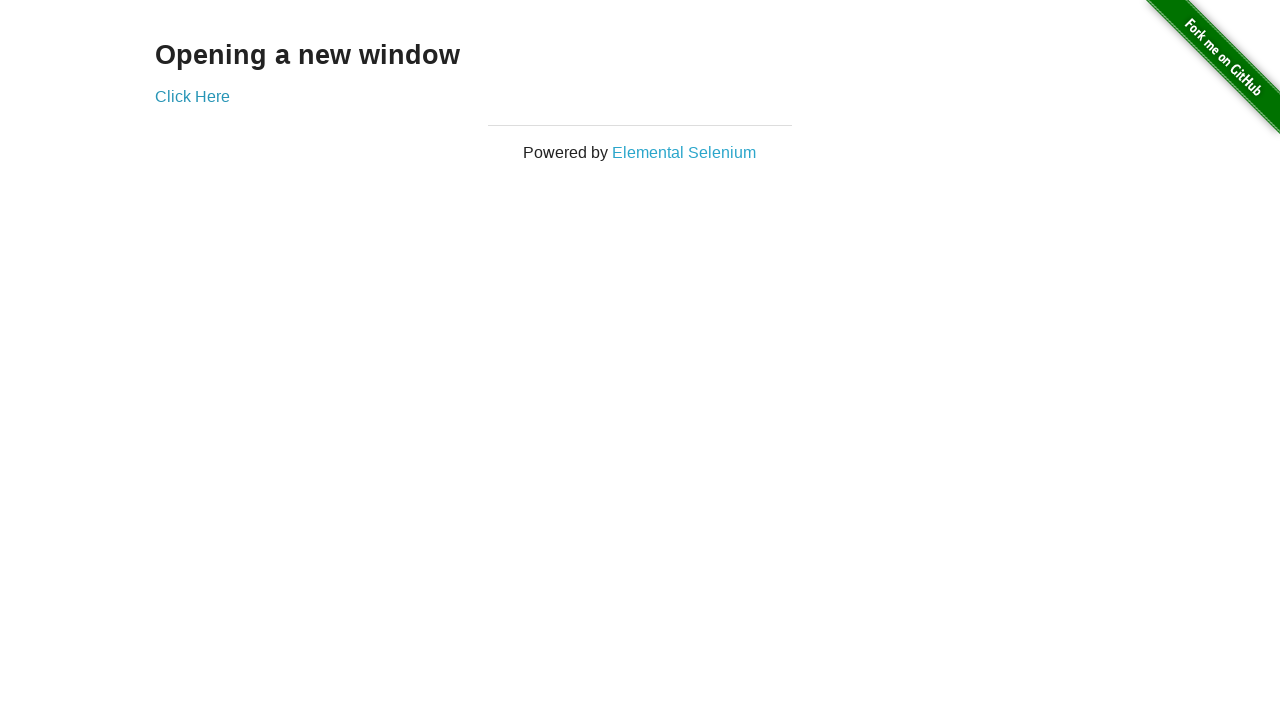

New window opened and loaded
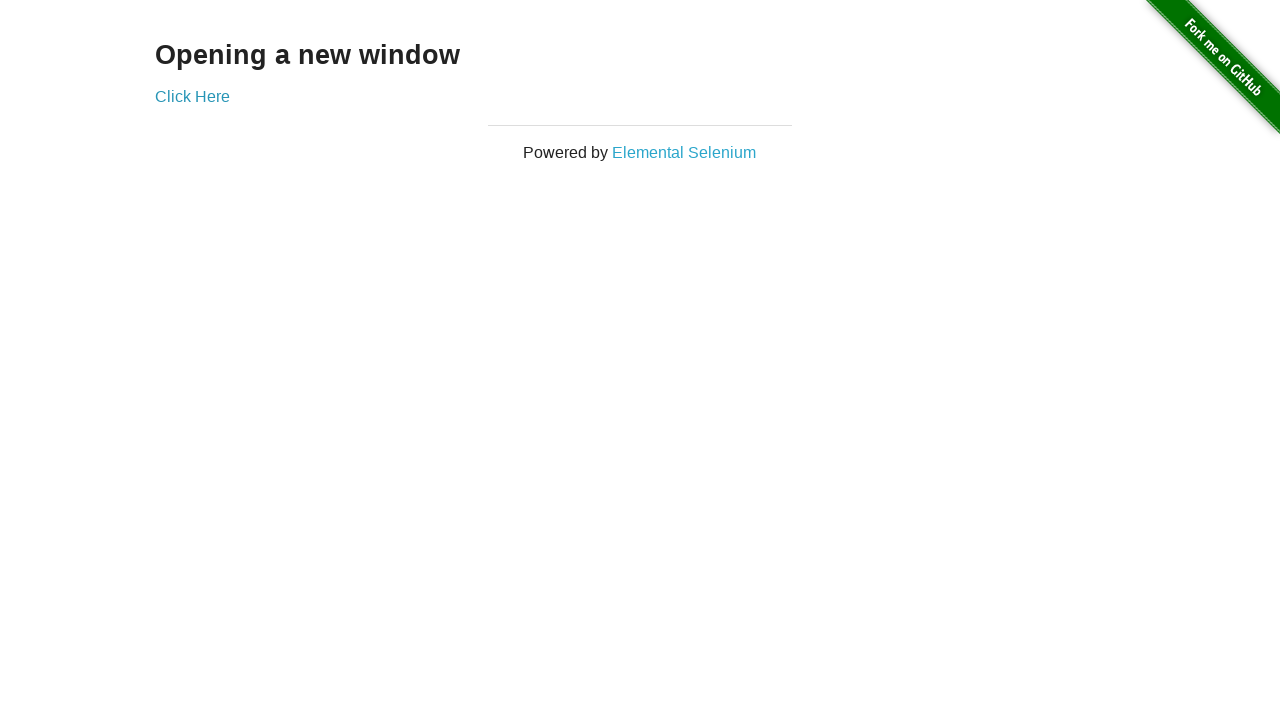

Validated heading in new window: 'New Window'
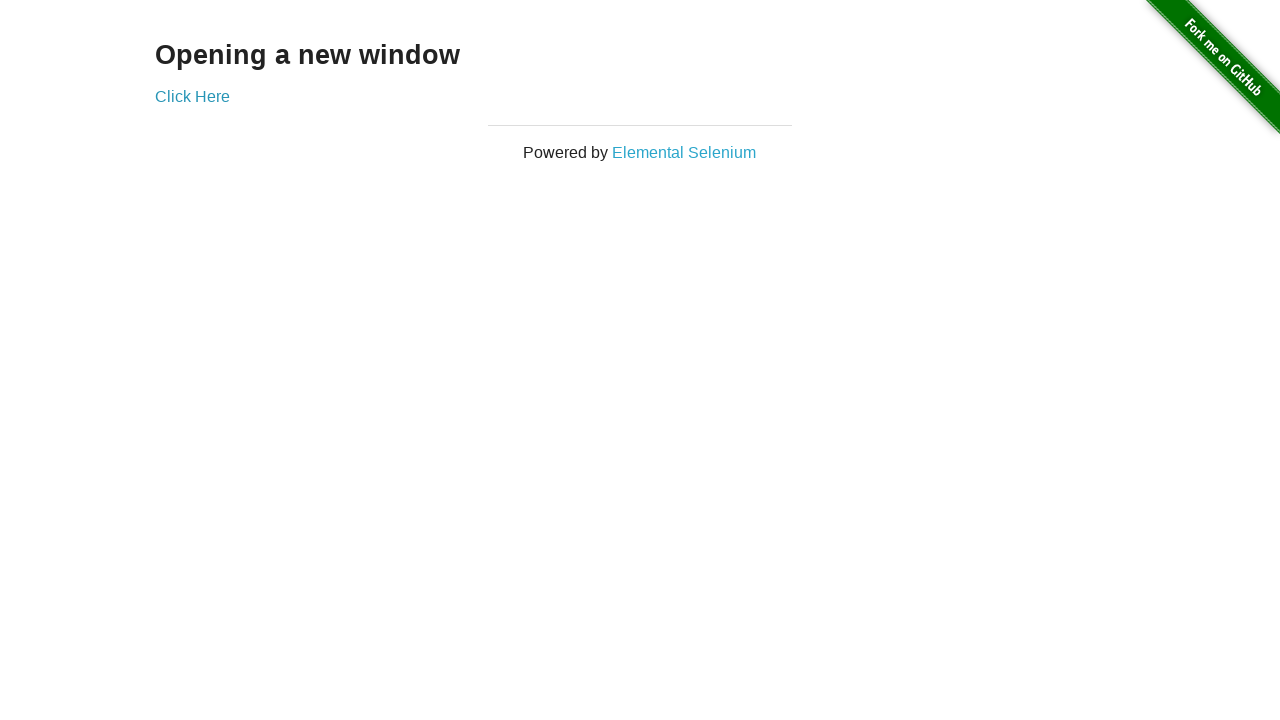

Assertion passed: new window heading is 'New Window'
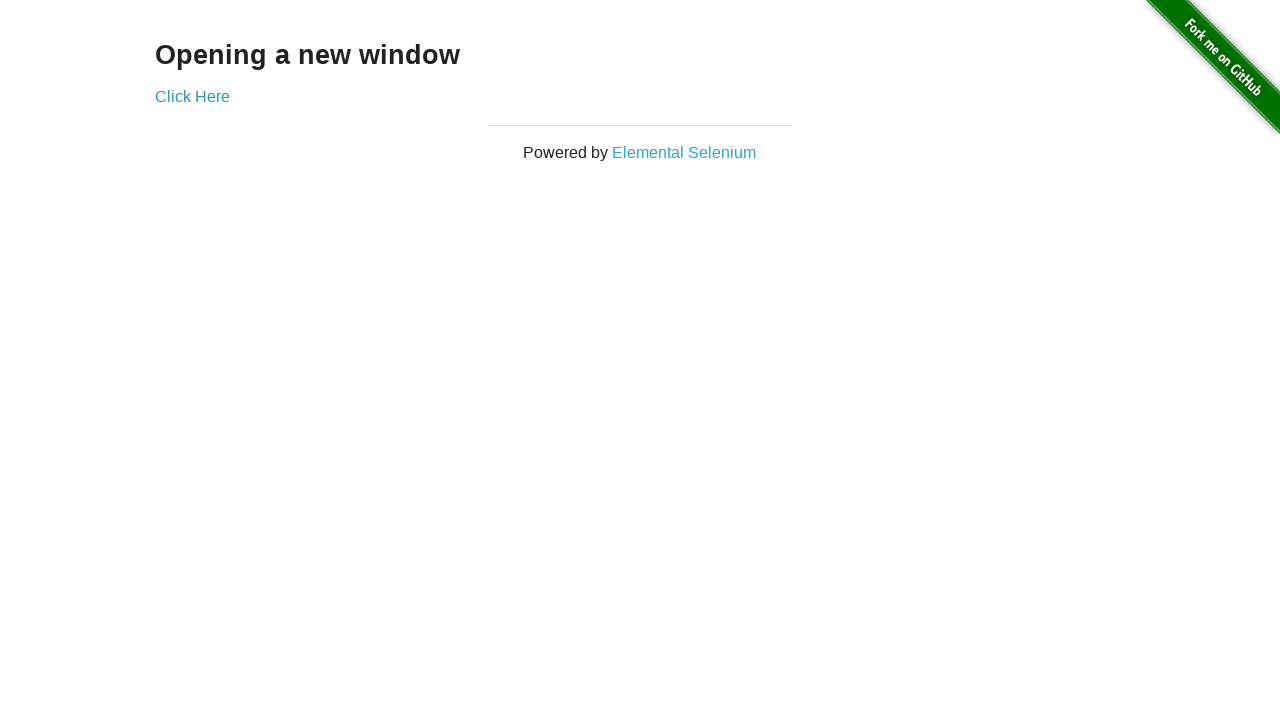

Switched back to original window
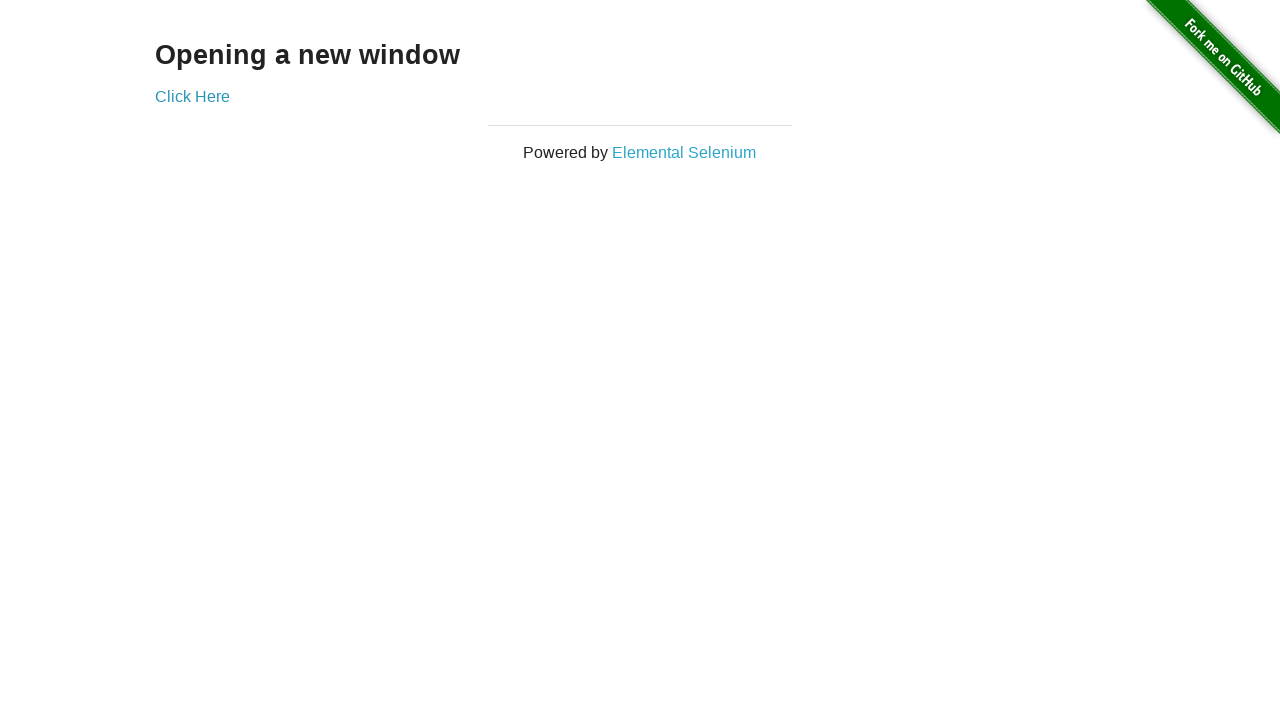

Validated heading in original window: 'Opening a new window'
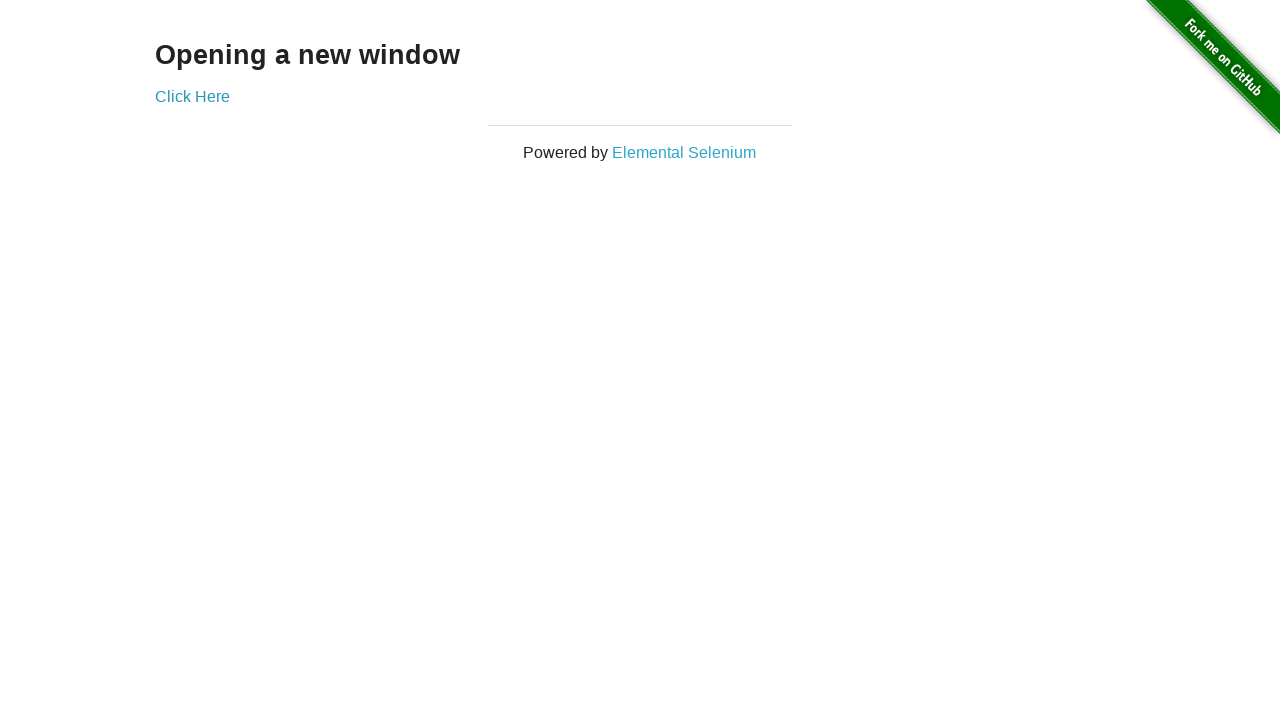

Assertion passed: original window heading is 'Opening a new window'
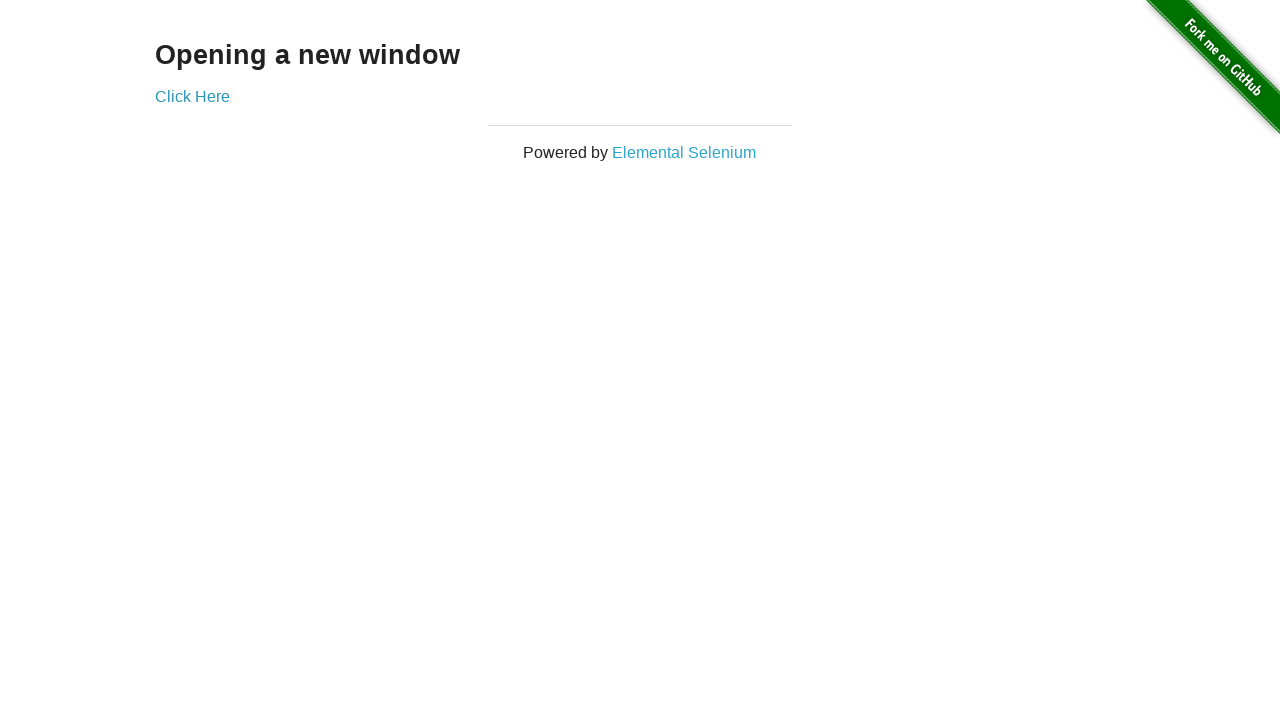

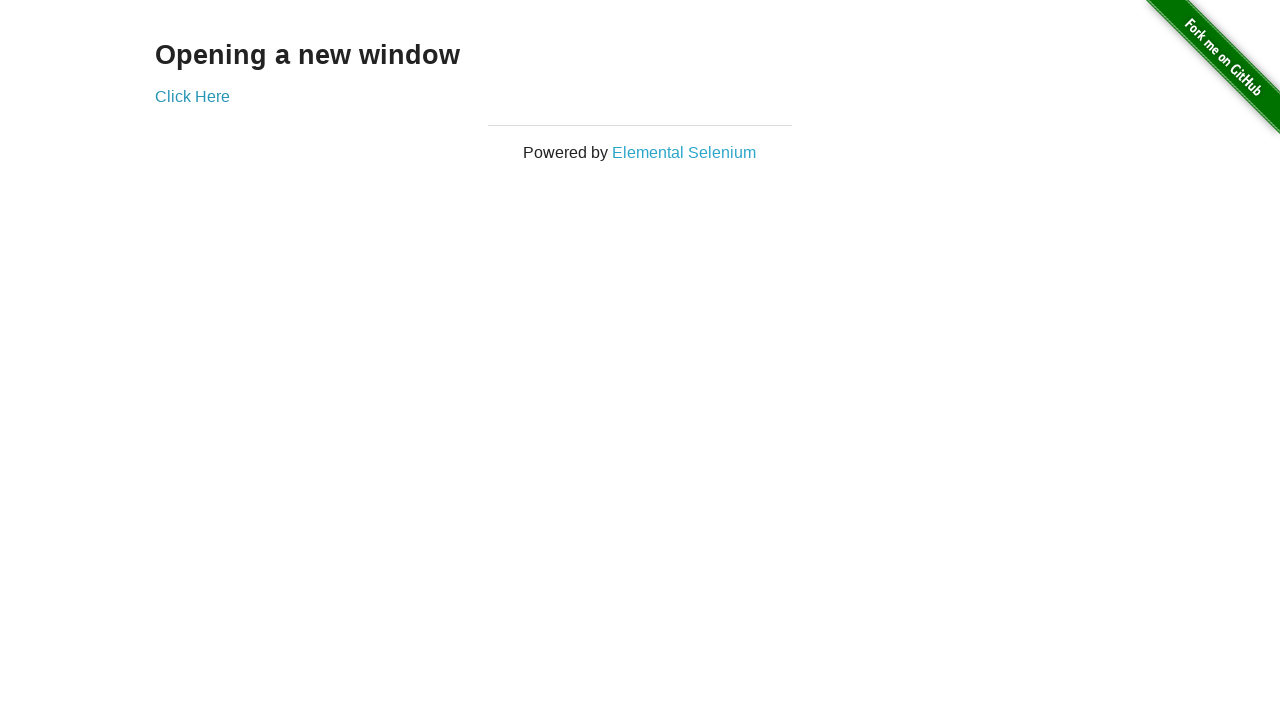